Tests the Context Menu page by navigating to it and performing a right-click action on the hot-spot area to trigger an alert

Starting URL: https://the-internet.herokuapp.com/

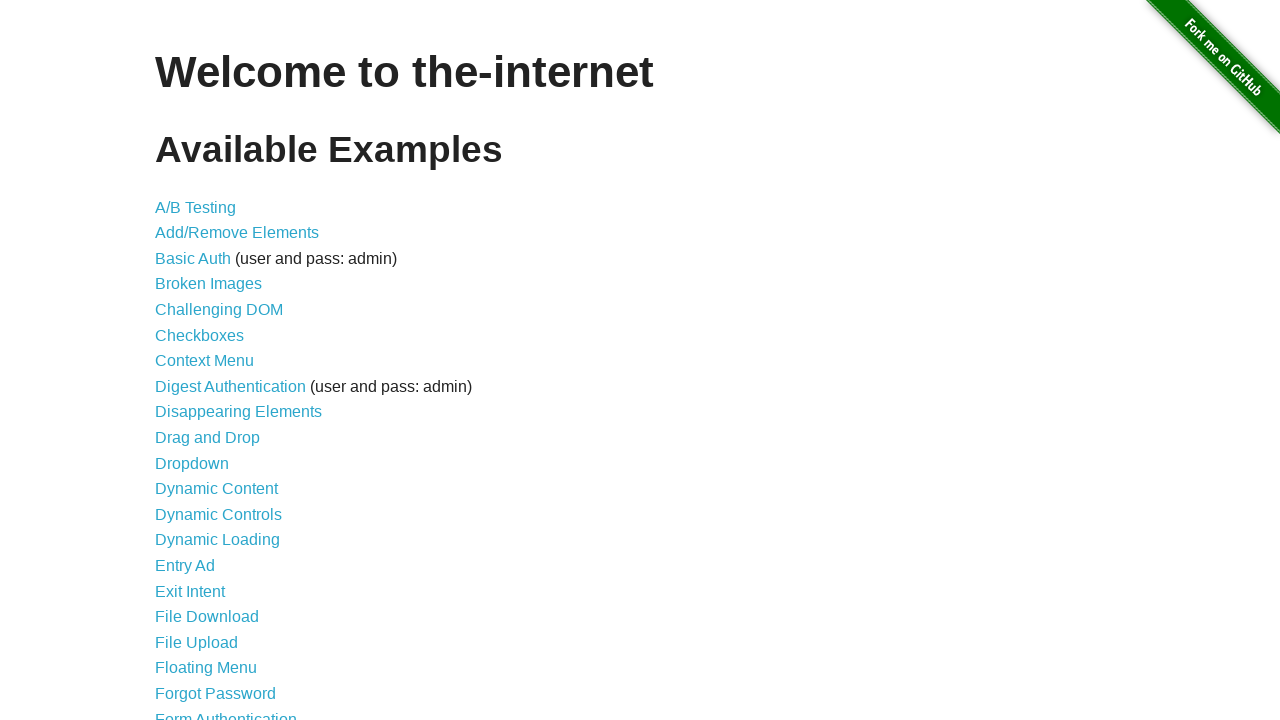

Clicked on Context Menu link to navigate to the page at (204, 361) on text=Context Menu
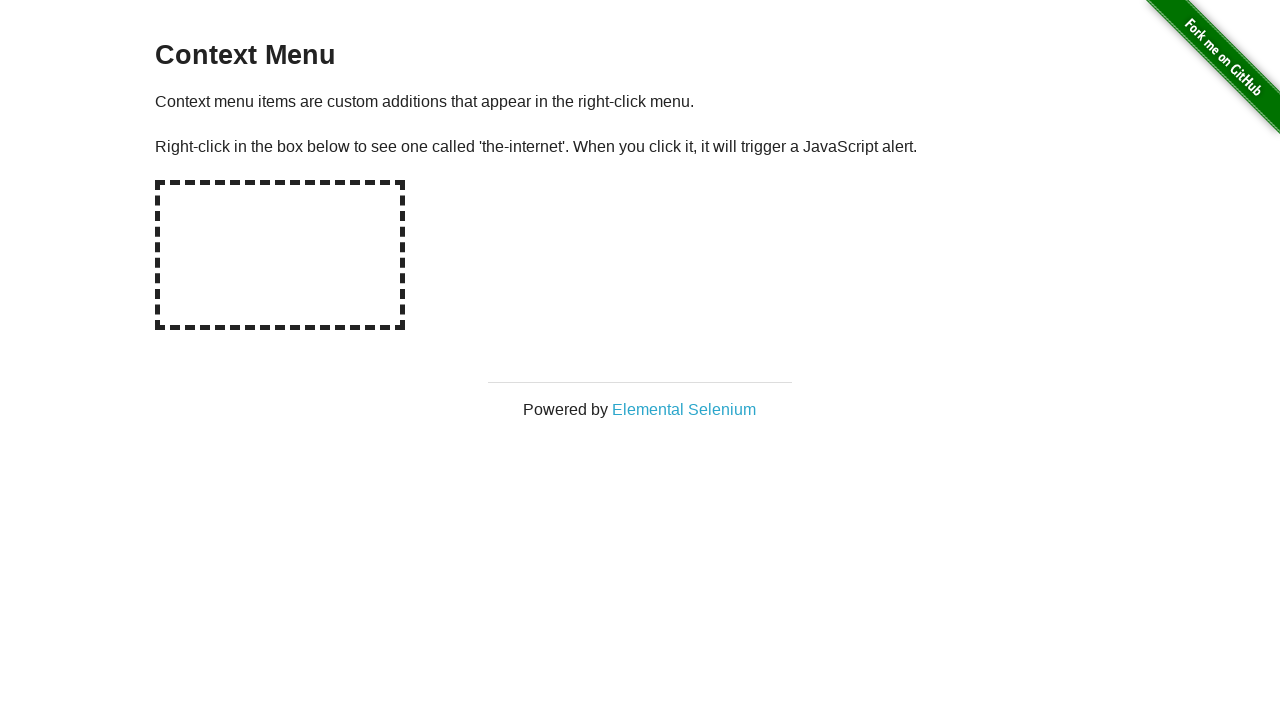

Hot-spot element loaded and is ready for interaction
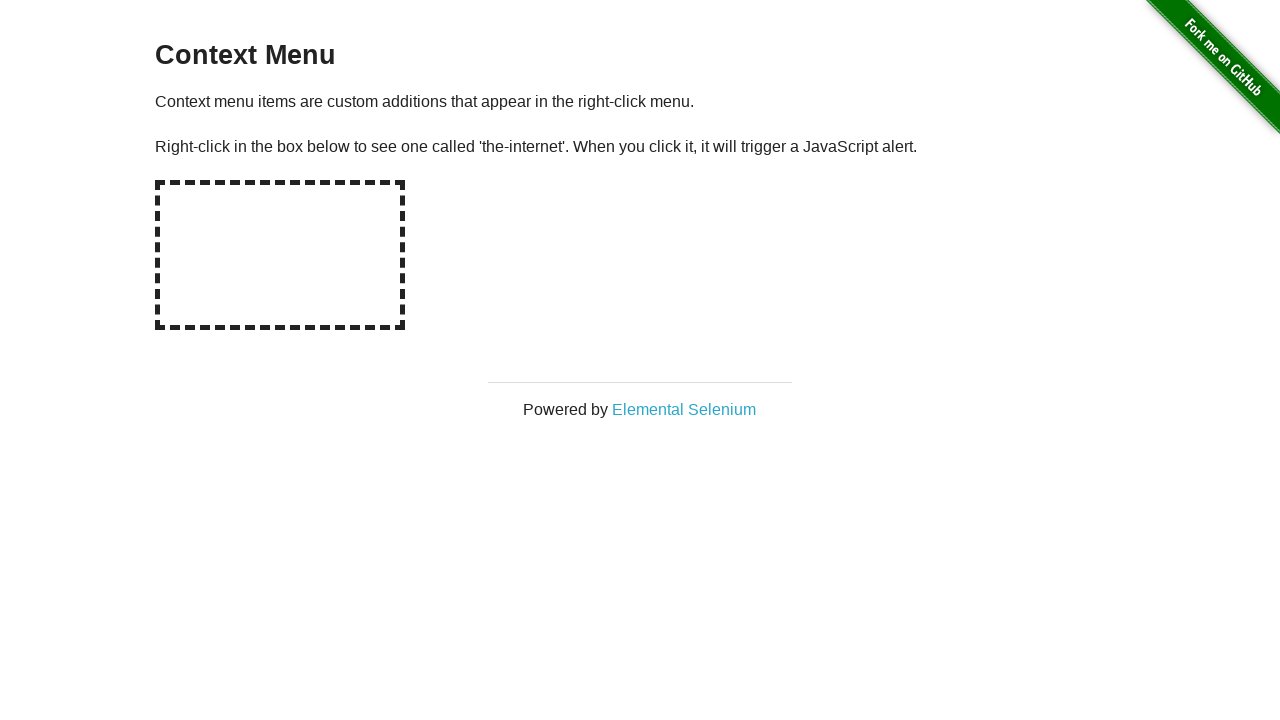

Right-clicked on the hot-spot area to trigger context menu at (280, 255) on #hot-spot
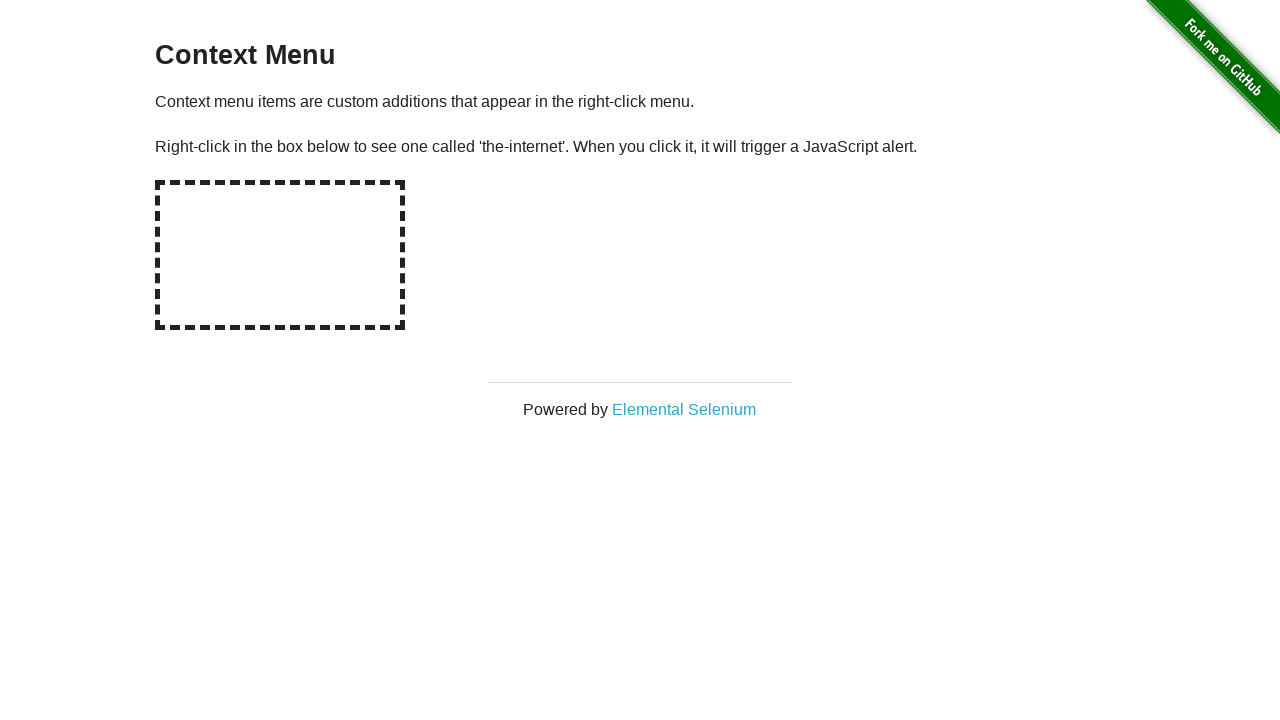

Alert dialog handler set up to accept any dialogs
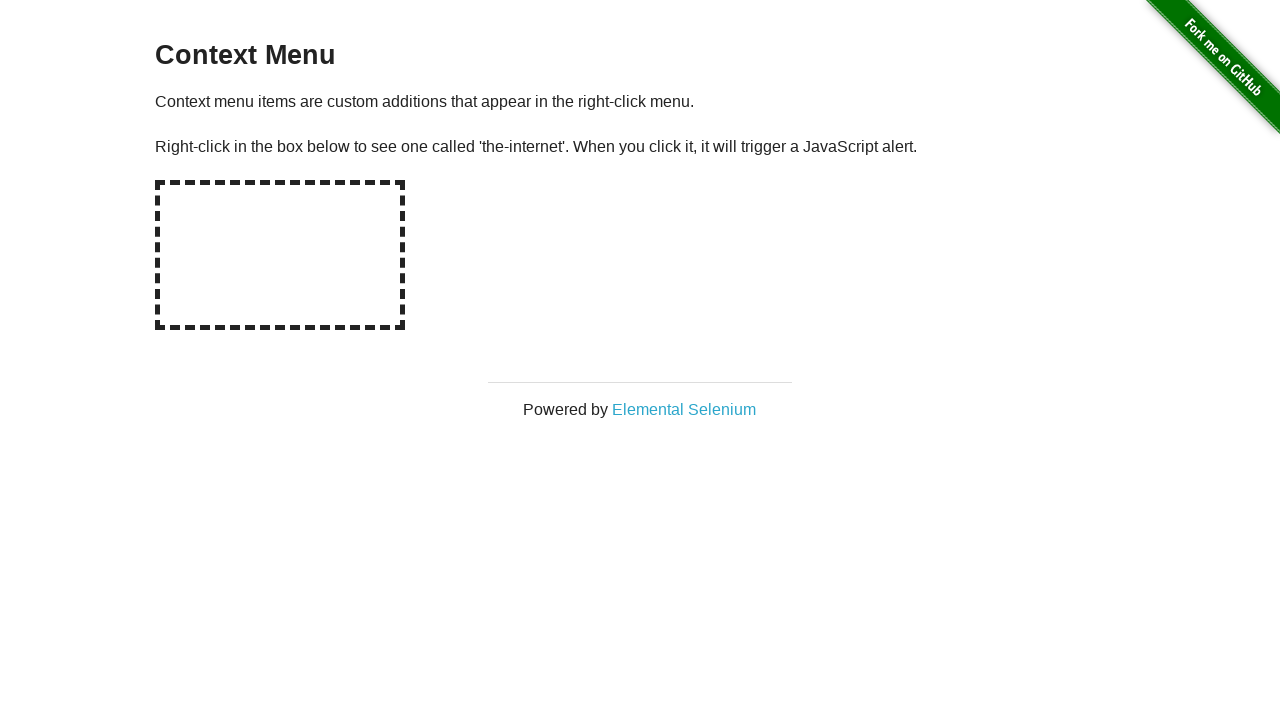

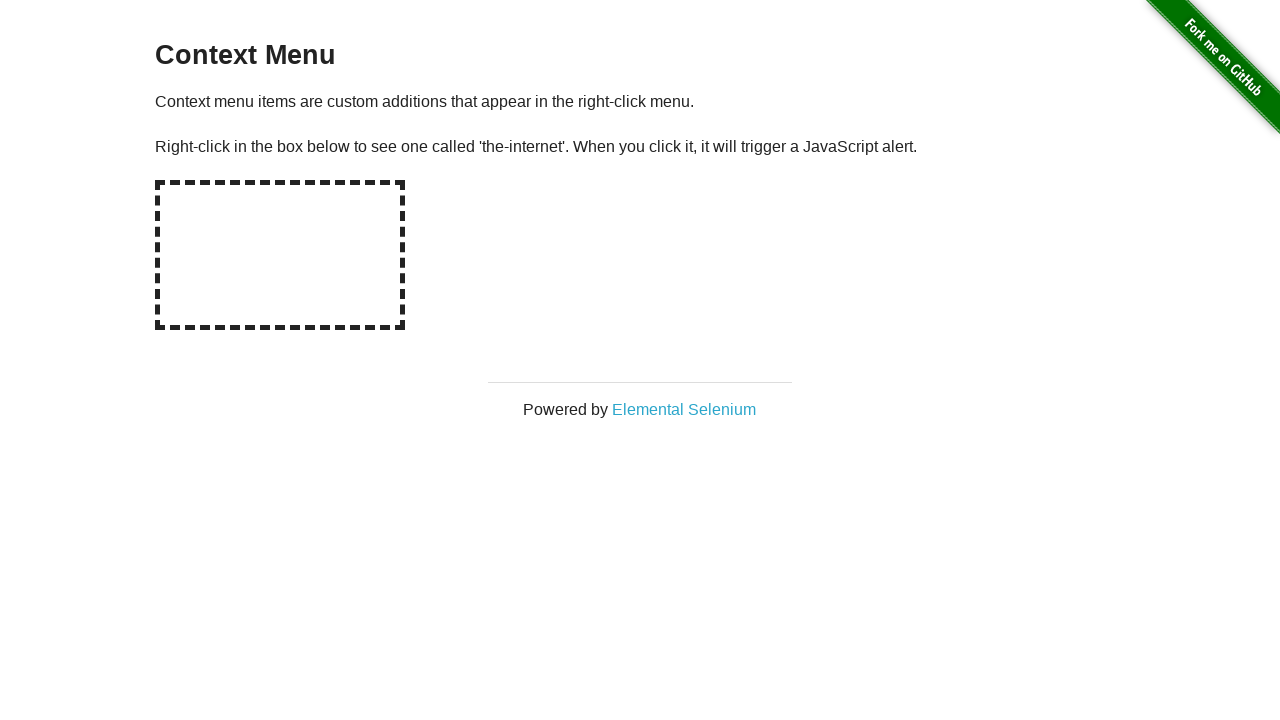